Tests drag and drop functionality on jQueryUI demo page by dragging an element and dropping it onto a target droppable area within an iframe

Starting URL: https://jqueryui.com/droppable/

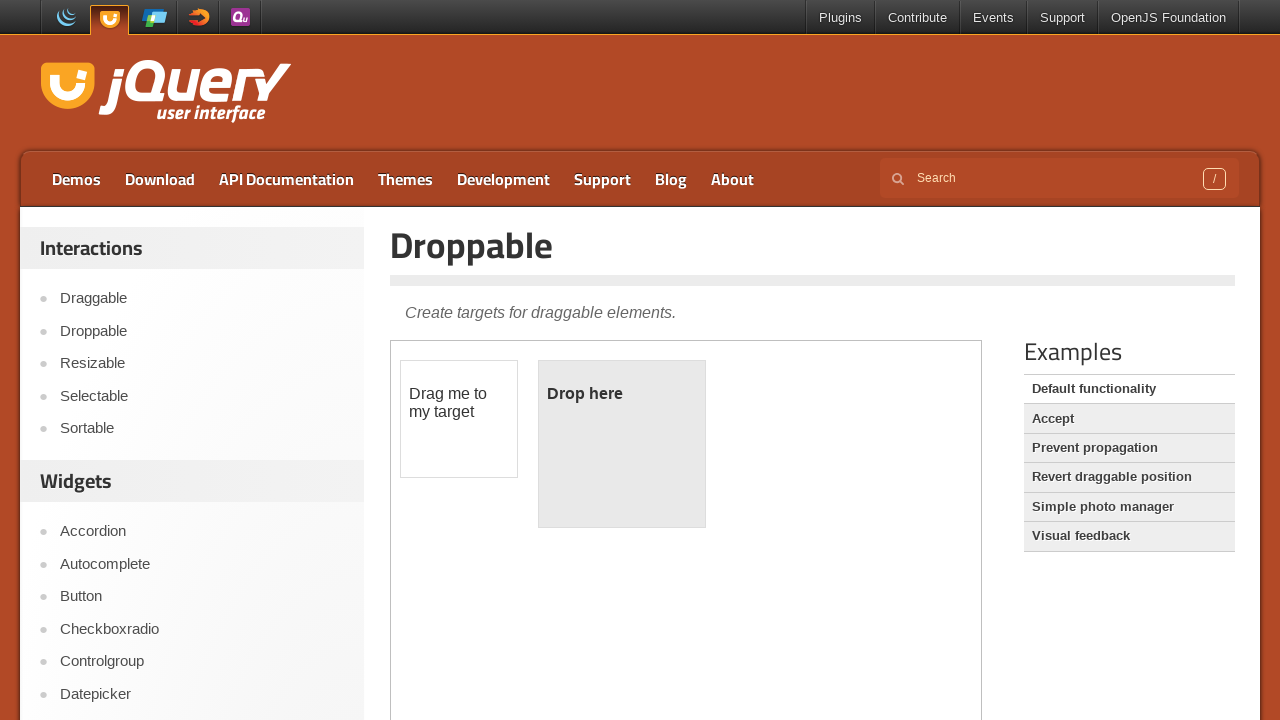

Located the demo iframe containing droppable elements
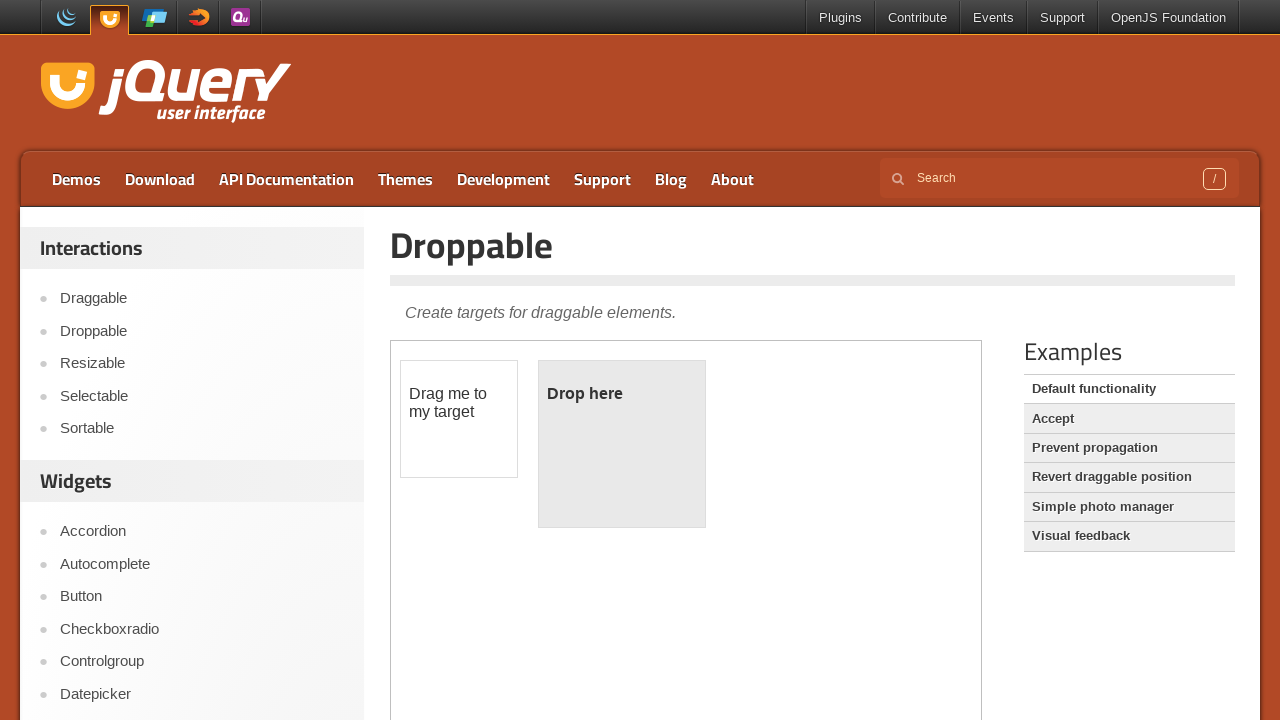

Located the draggable element within the iframe
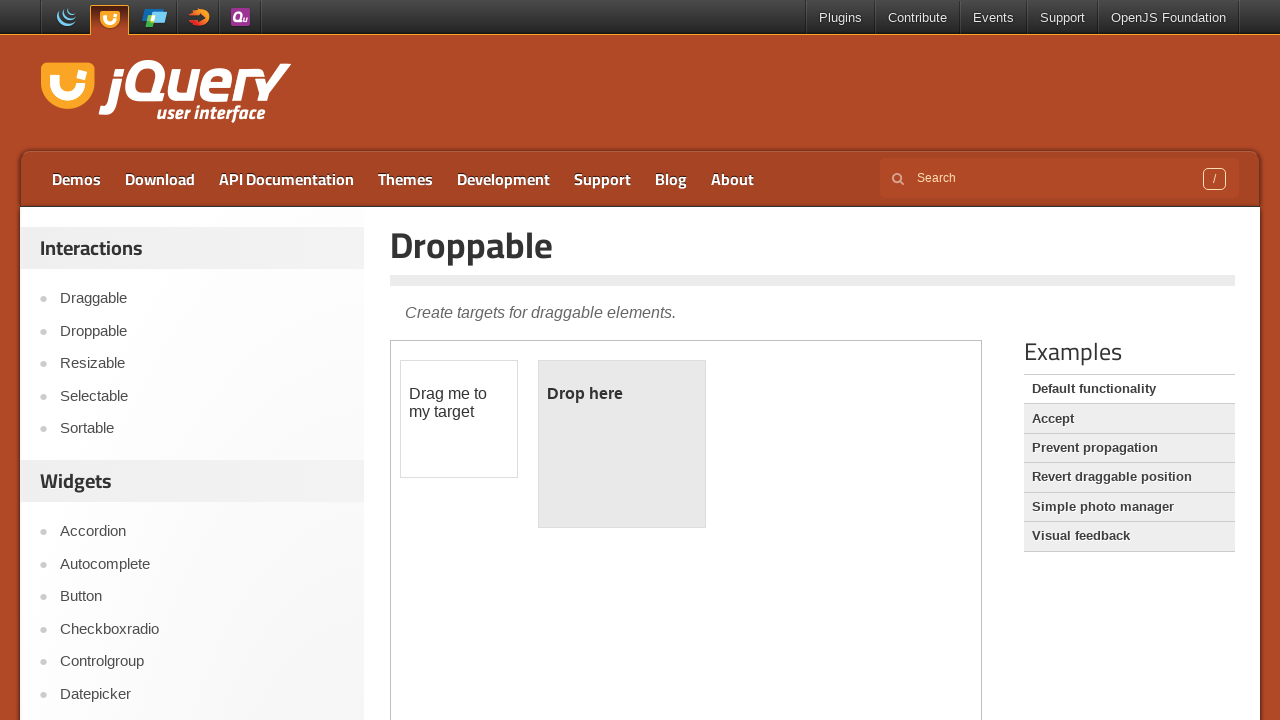

Located the droppable target element within the iframe
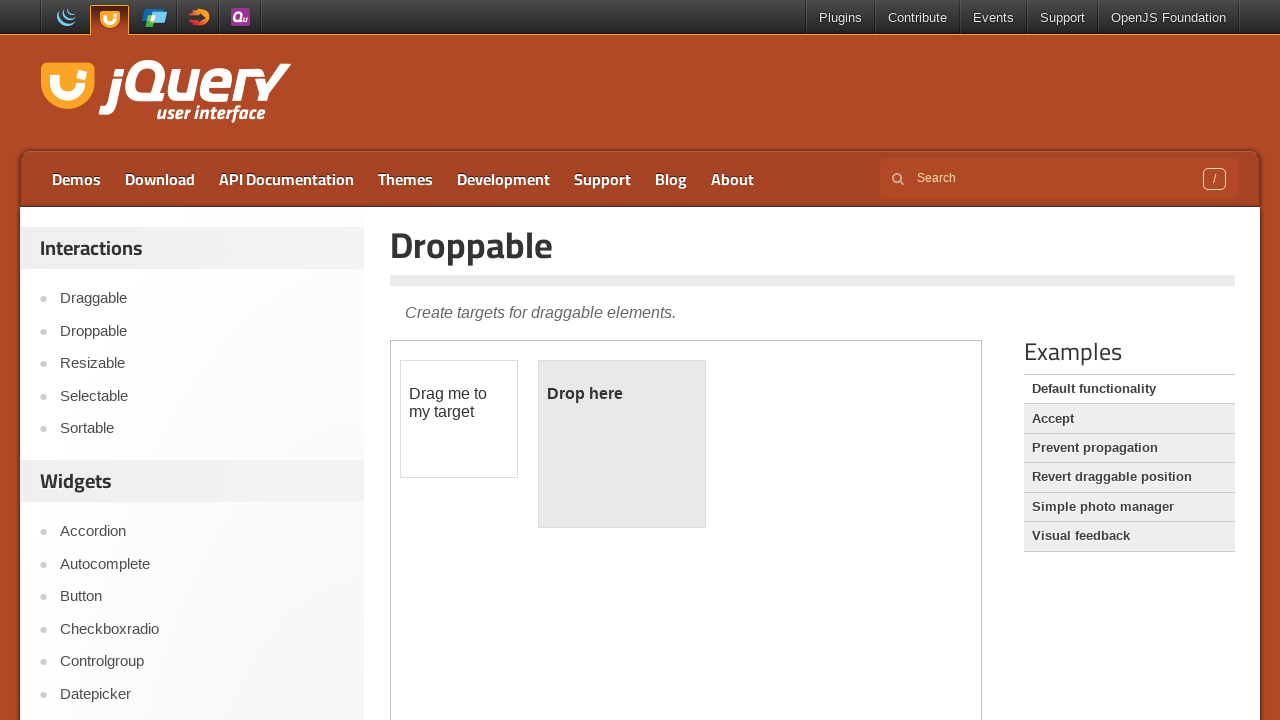

Dragged the draggable element and dropped it onto the droppable target at (622, 444)
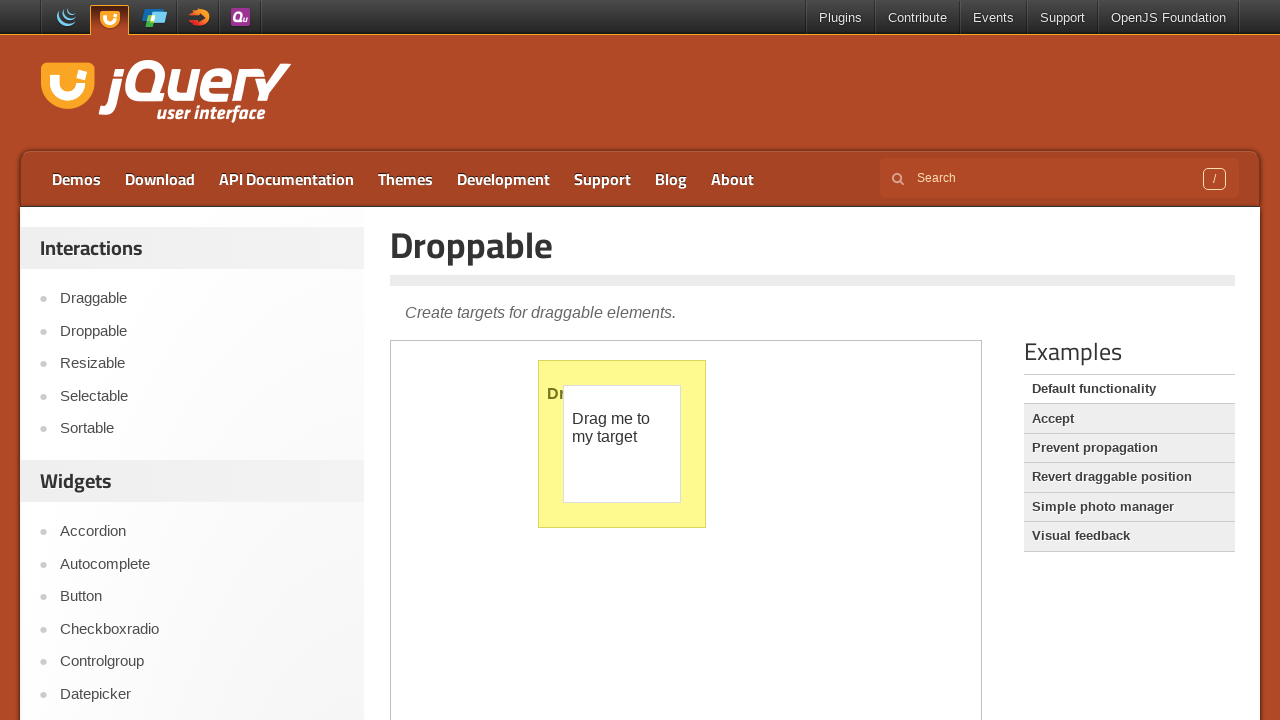

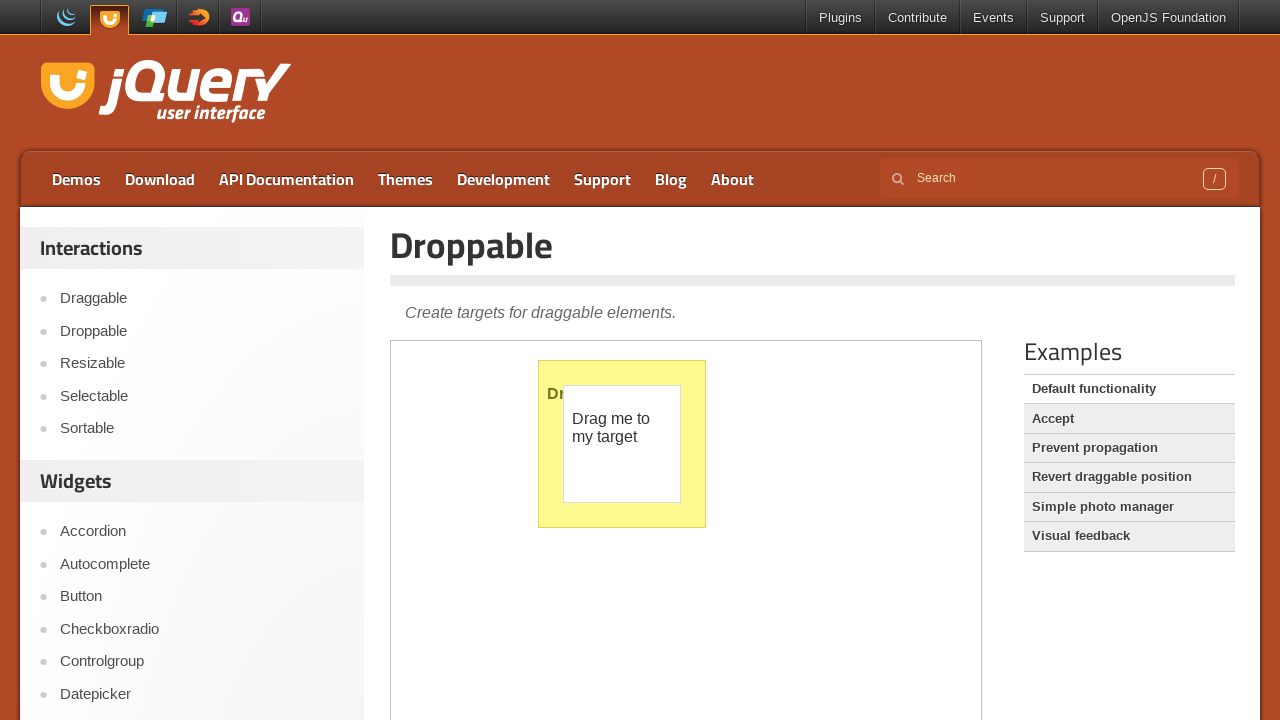